Tests a reservation system by selecting a date (April 20th), proceeding to the next step, selecting seat number 19, and completing the reservation

Starting URL: https://dayne-w.github.io/SSU-IOCS-WEB/

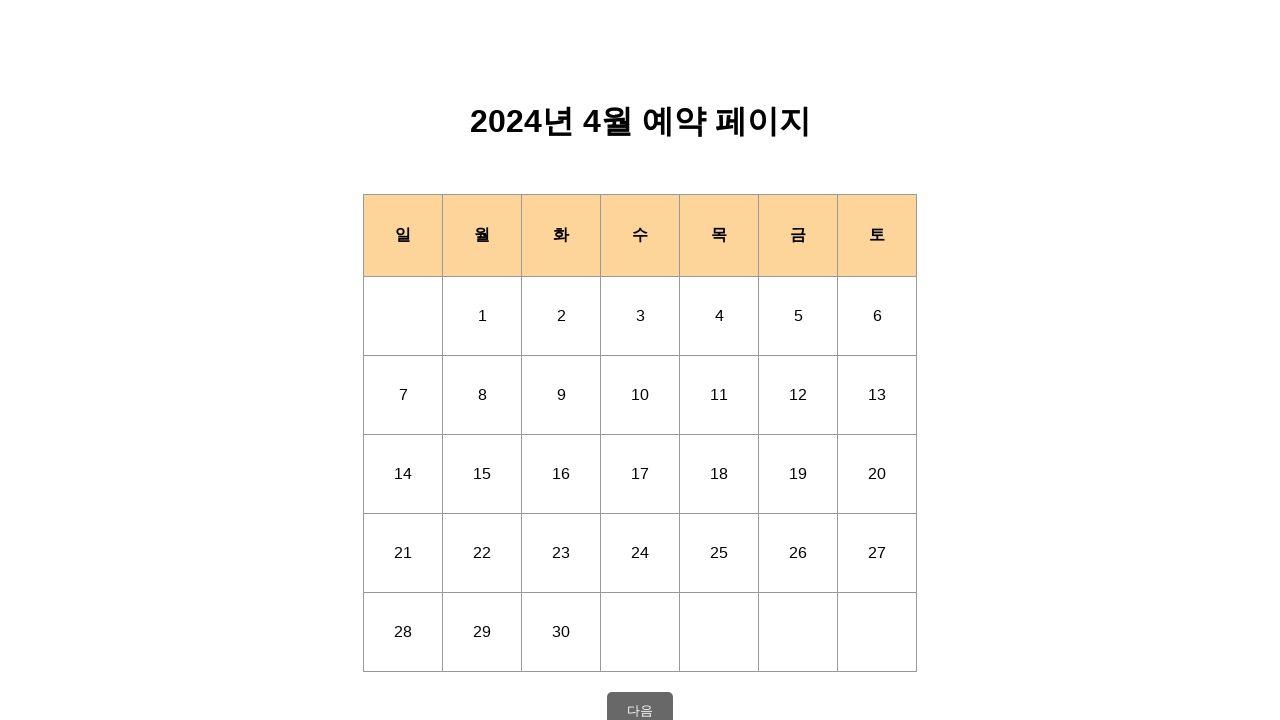

Clicked on April 20th in the calendar at (877, 474) on xpath=/html/body/table/tbody/tr[4]/td[7]
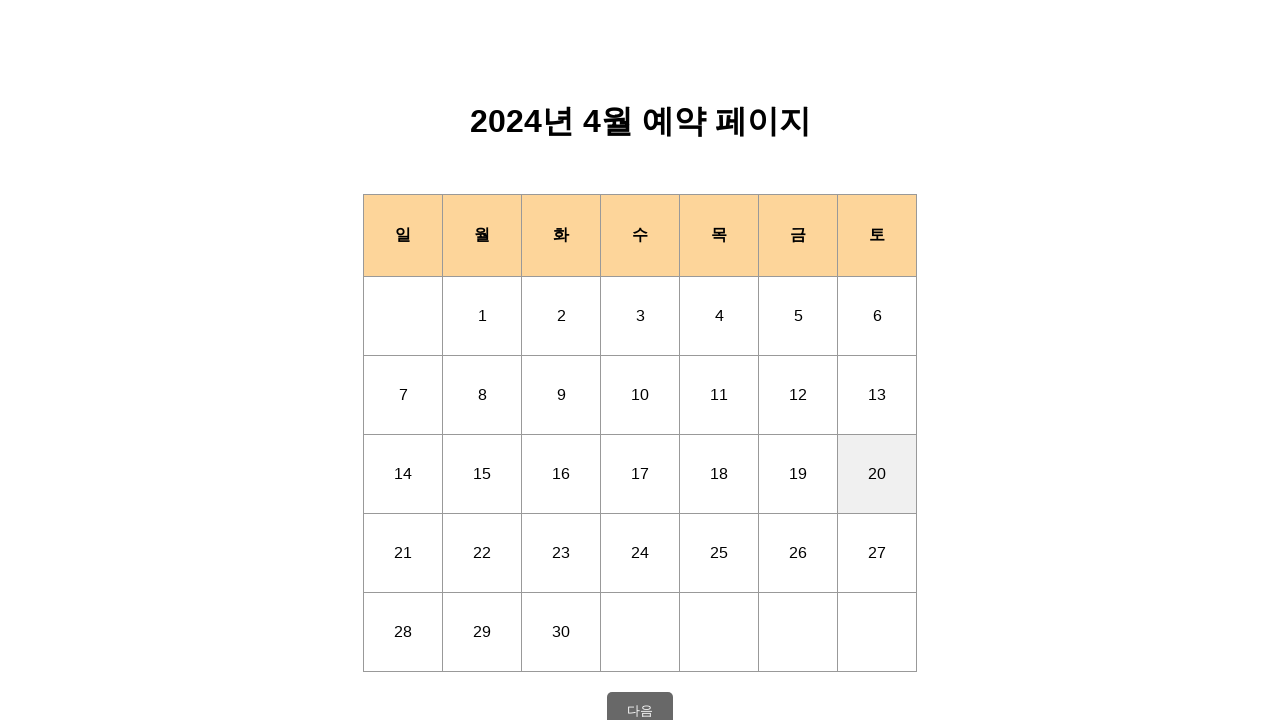

Clicked next button to proceed to seat selection at (640, 701) on xpath=//*[@id="nextButton"]
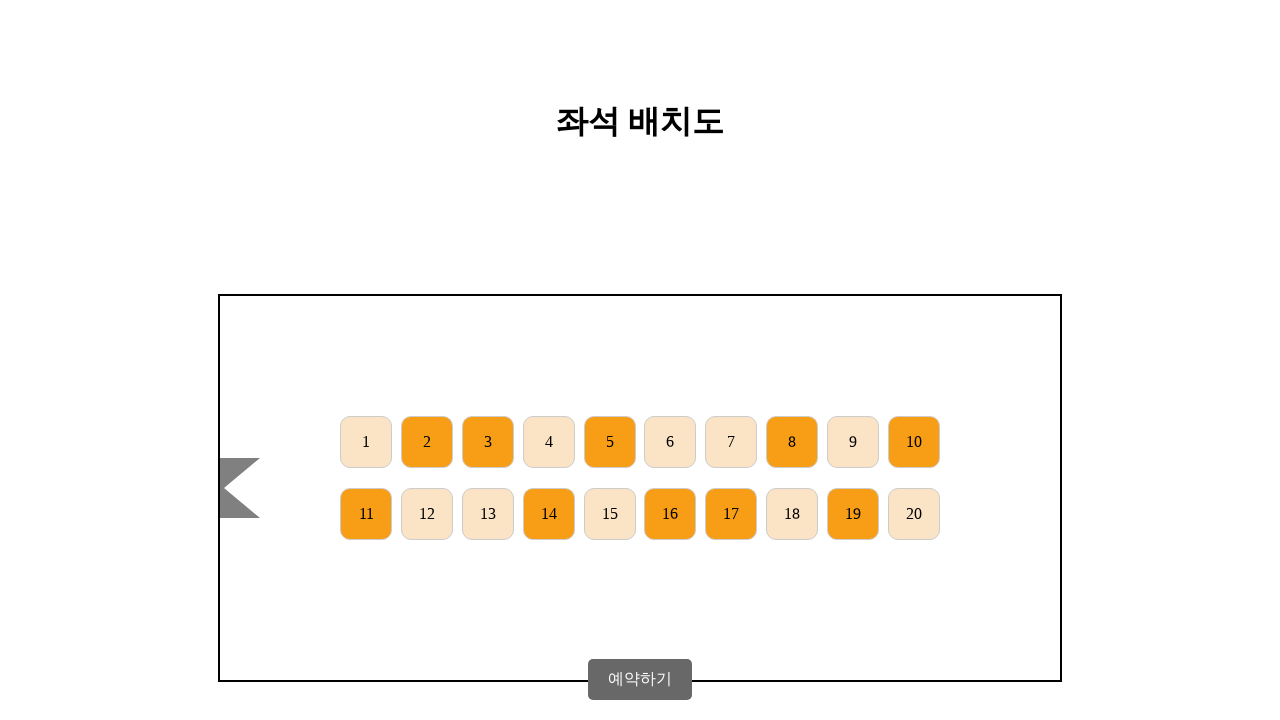

Selected seat number 19 at (853, 514) on xpath=/html/body/div/div[2]/div[9]
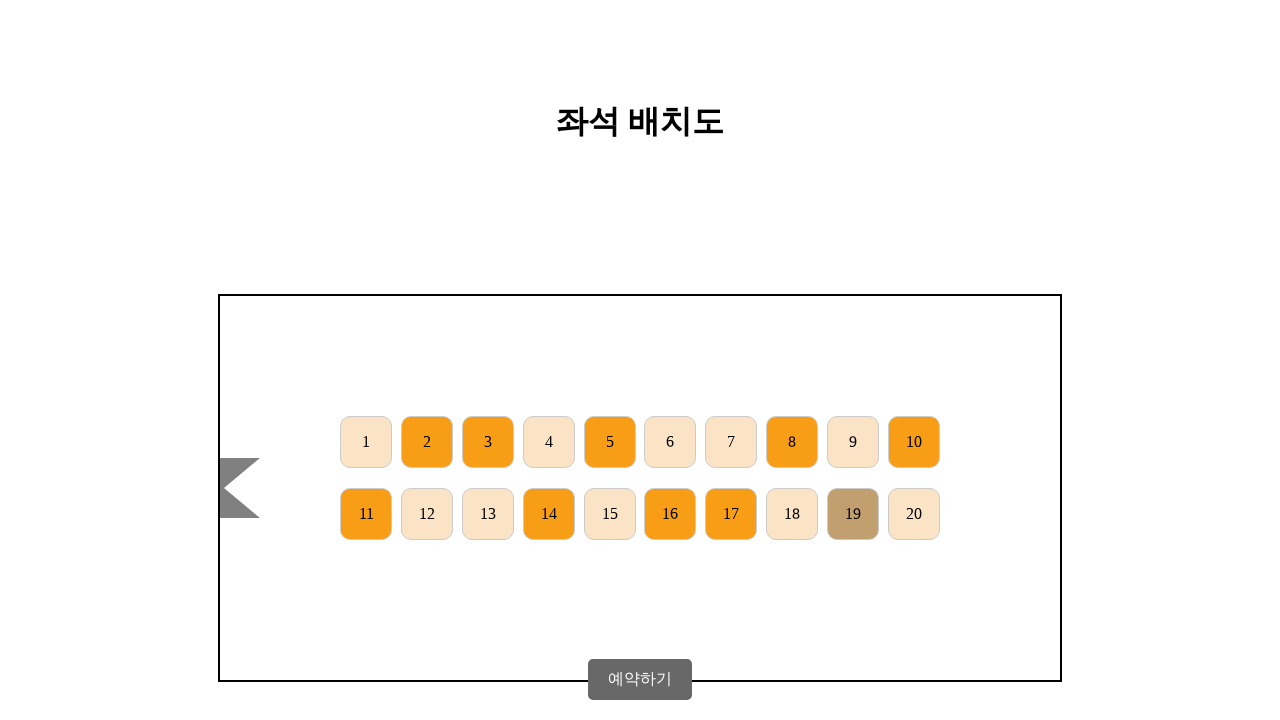

Clicked reserve button to complete reservation at (640, 680) on xpath=//*[@id="reserveButton"]
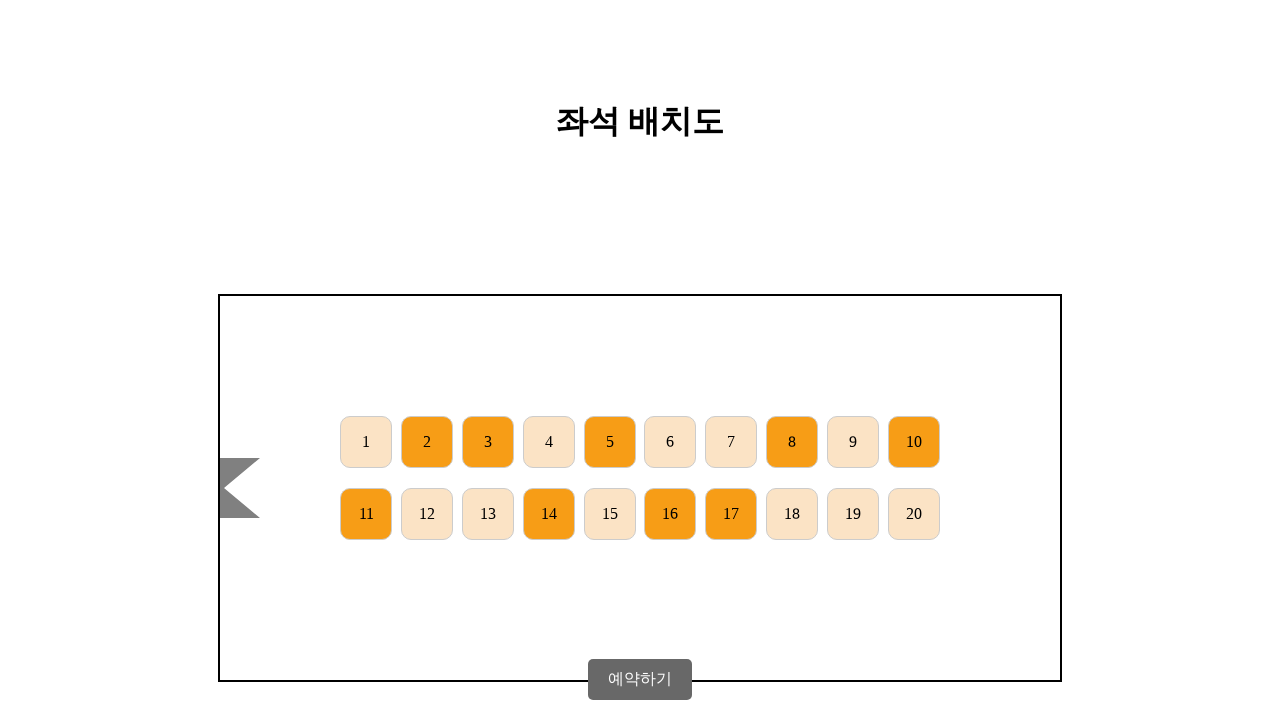

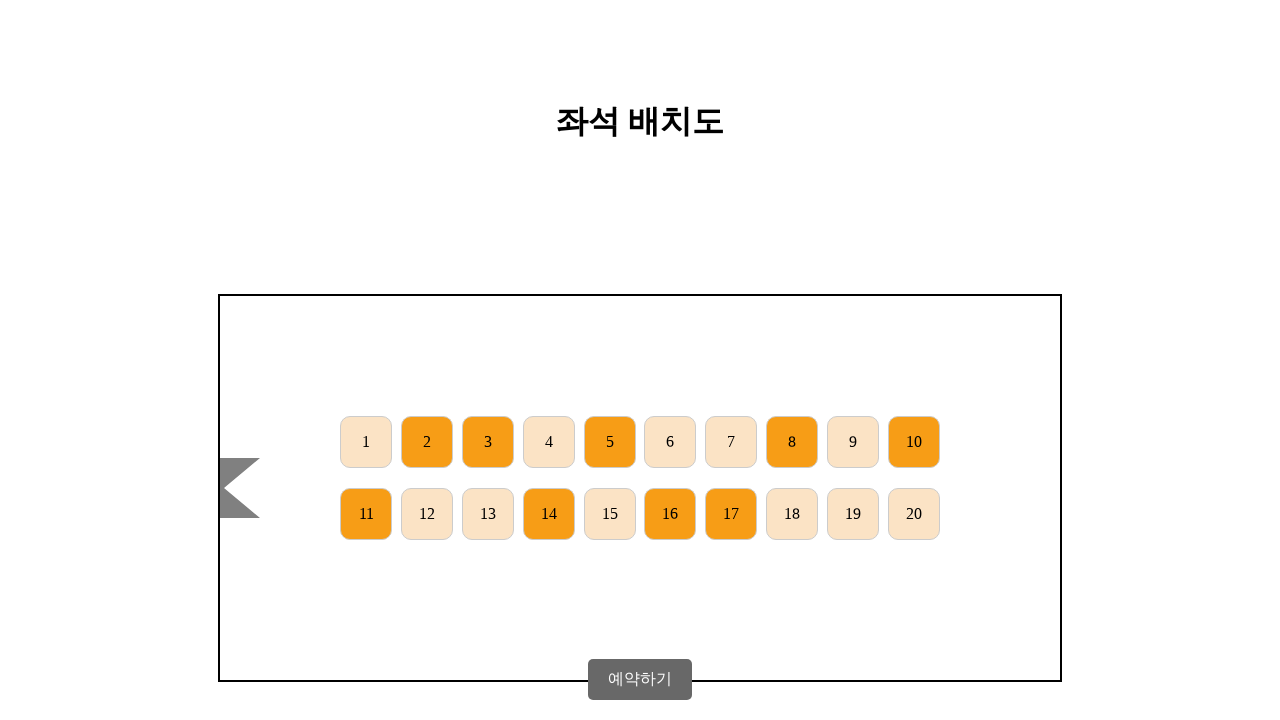